Tests multiplication functionality on the calculator by entering 423 × 525 and verifying the result

Starting URL: https://www.calculator.net/

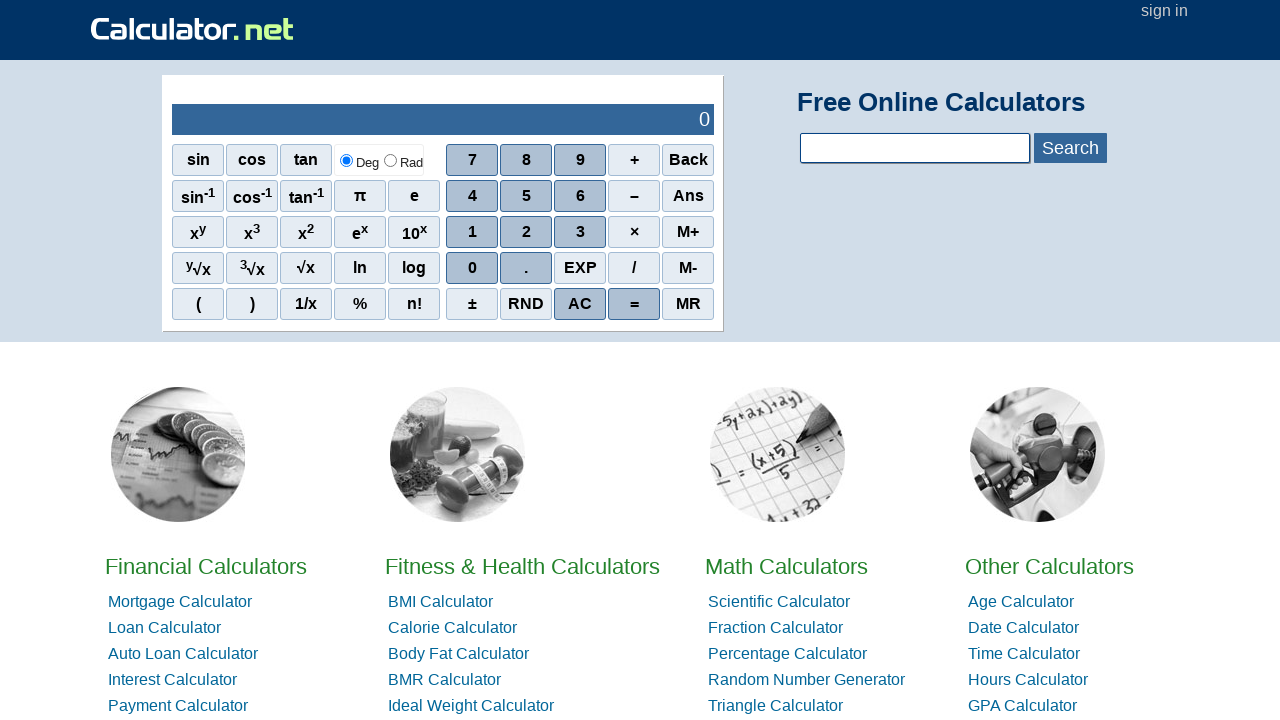

Navigated to calculator.net
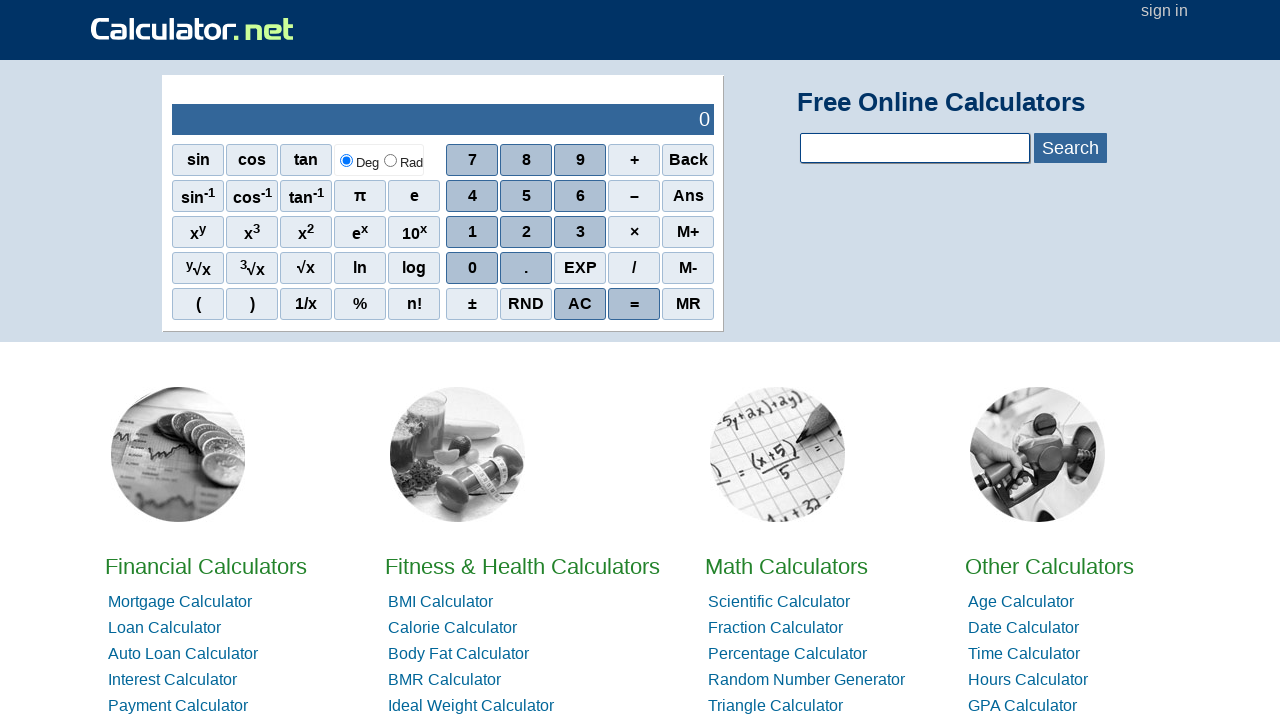

Clicked digit 4 at (472, 196) on xpath=//span[contains(text(),'4')]
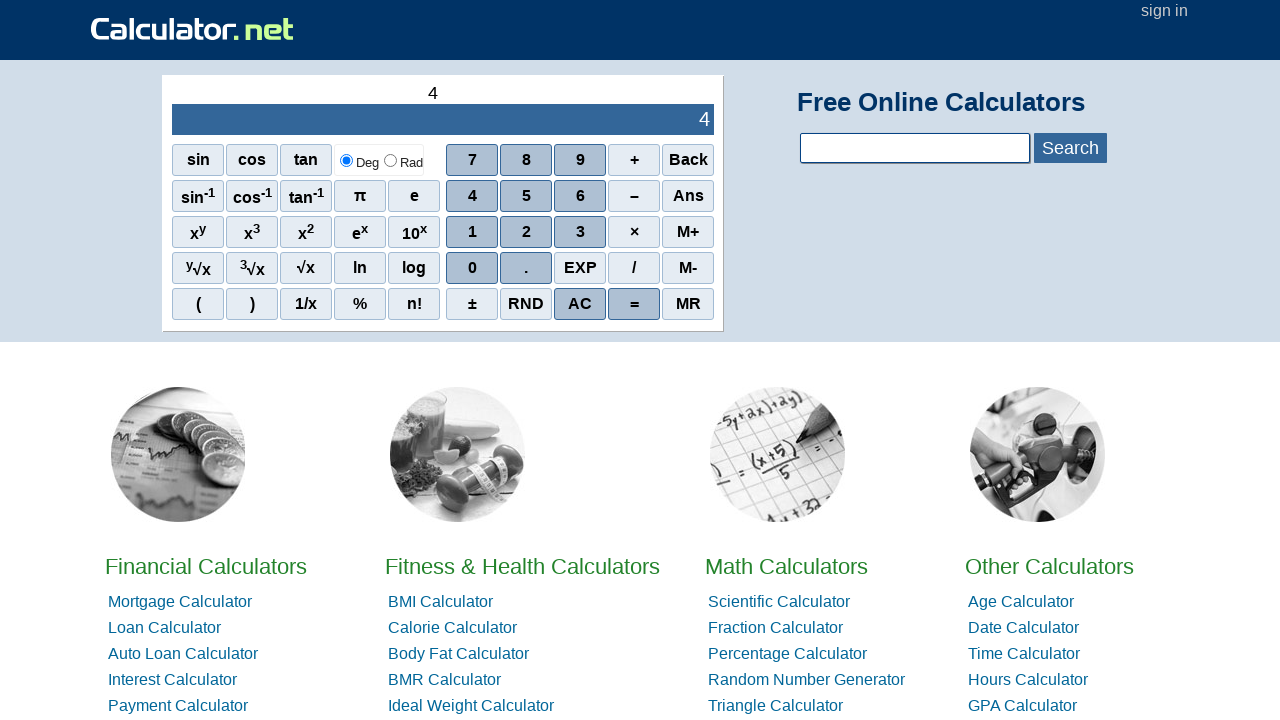

Clicked digit 2 at (526, 232) on xpath=//span[contains(text(),'2')]
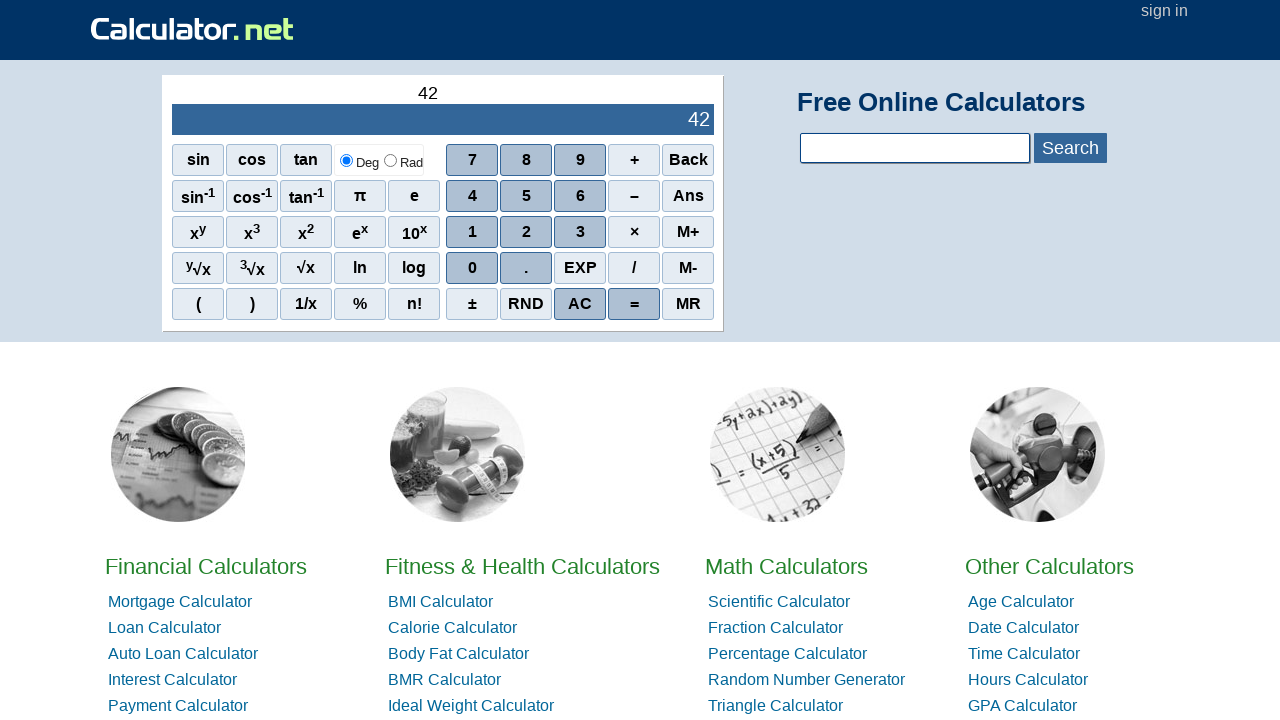

Clicked digit 3 at (580, 232) on xpath=//span[contains(text(),'3')]
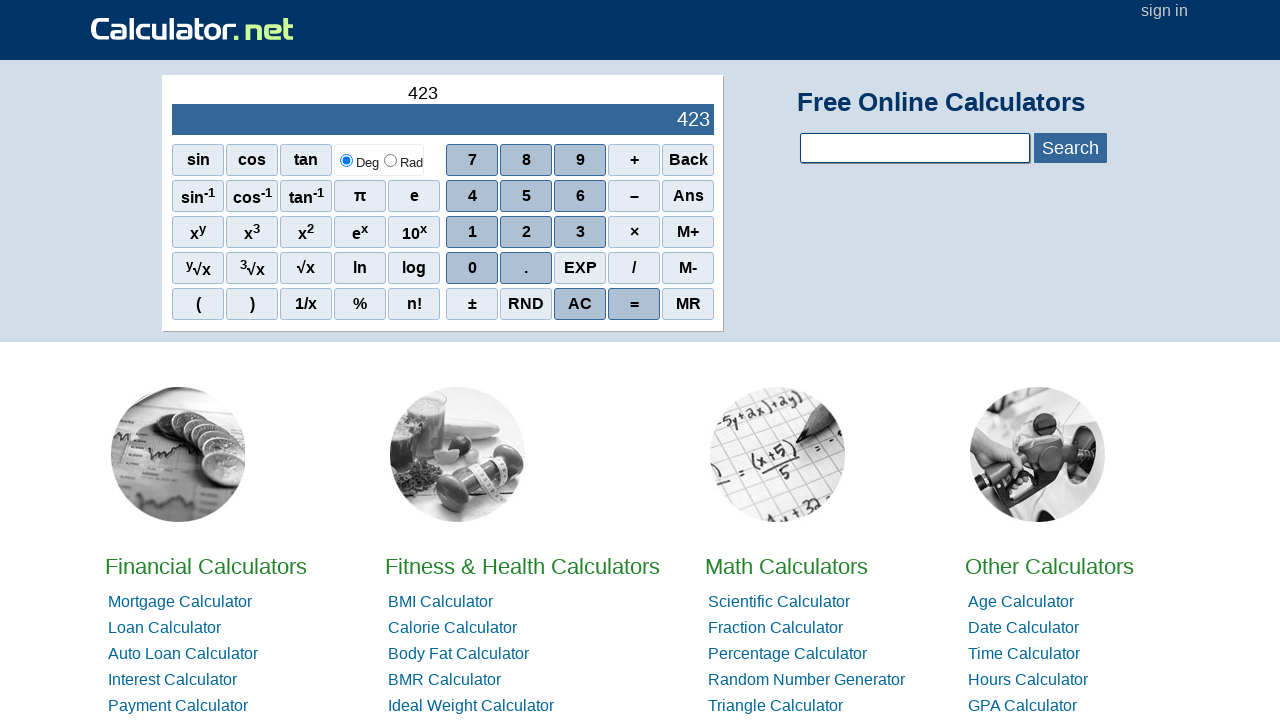

Clicked multiplication operator (×) at (634, 232) on xpath=//span[contains(text(),'×')]
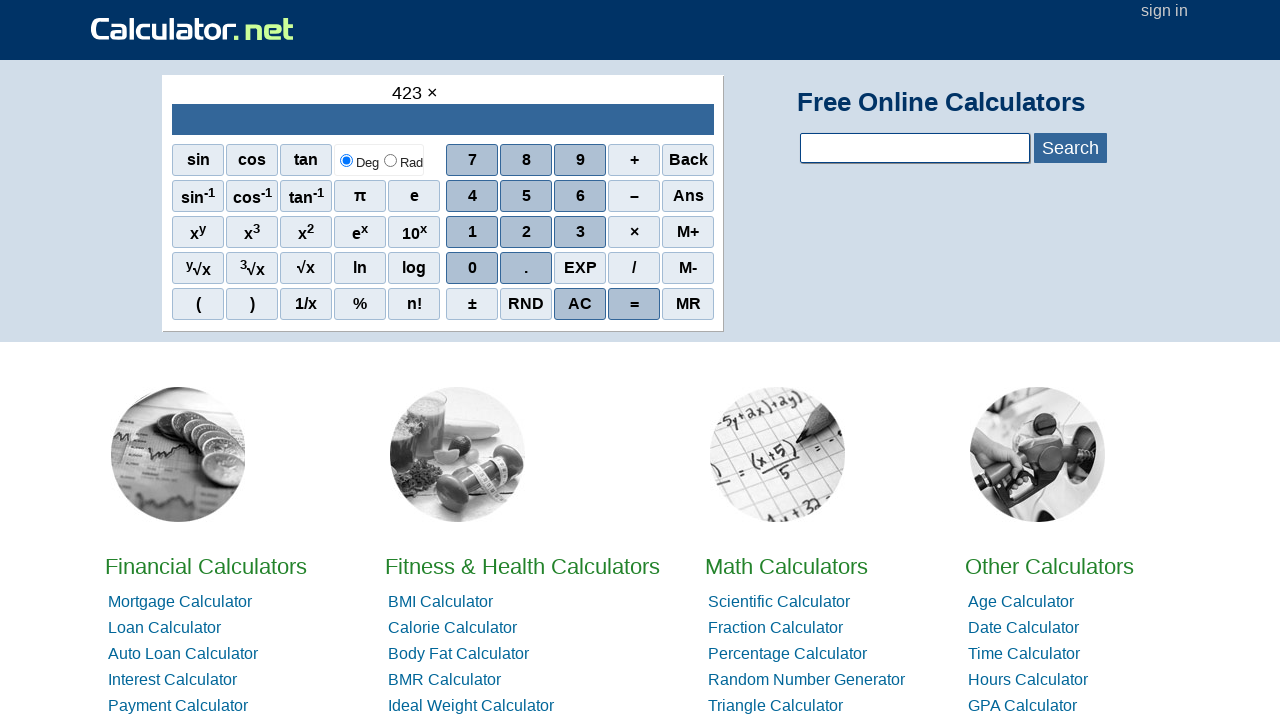

Clicked digit 5 at (526, 196) on xpath=//span[contains(text(),'5')]
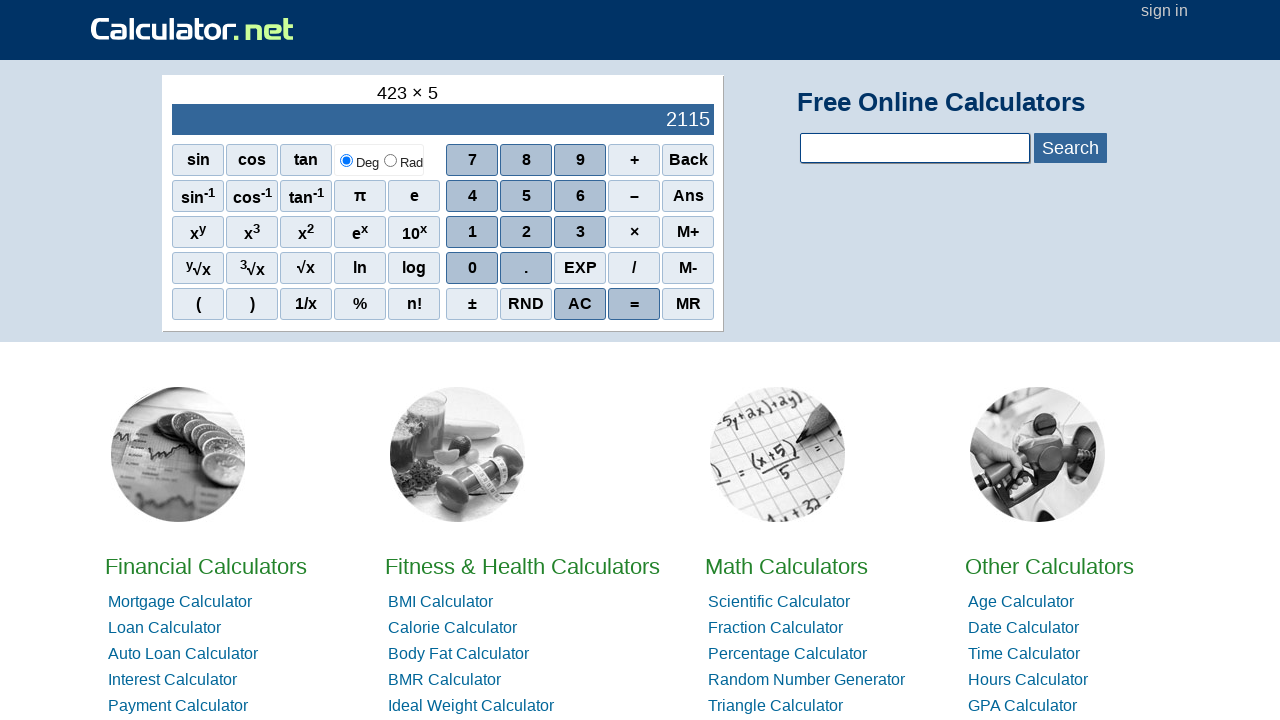

Clicked digit 2 at (526, 232) on xpath=//span[contains(text(),'2')]
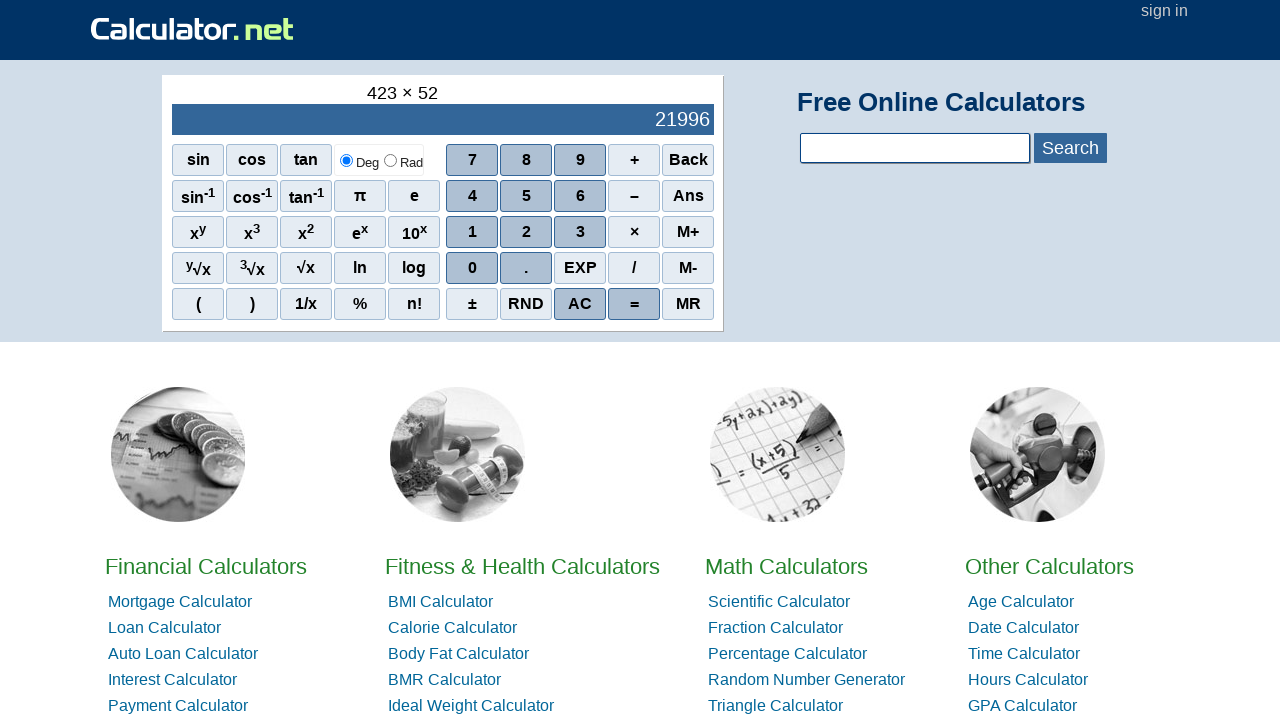

Clicked digit 5 at (526, 196) on xpath=//span[contains(text(),'5')]
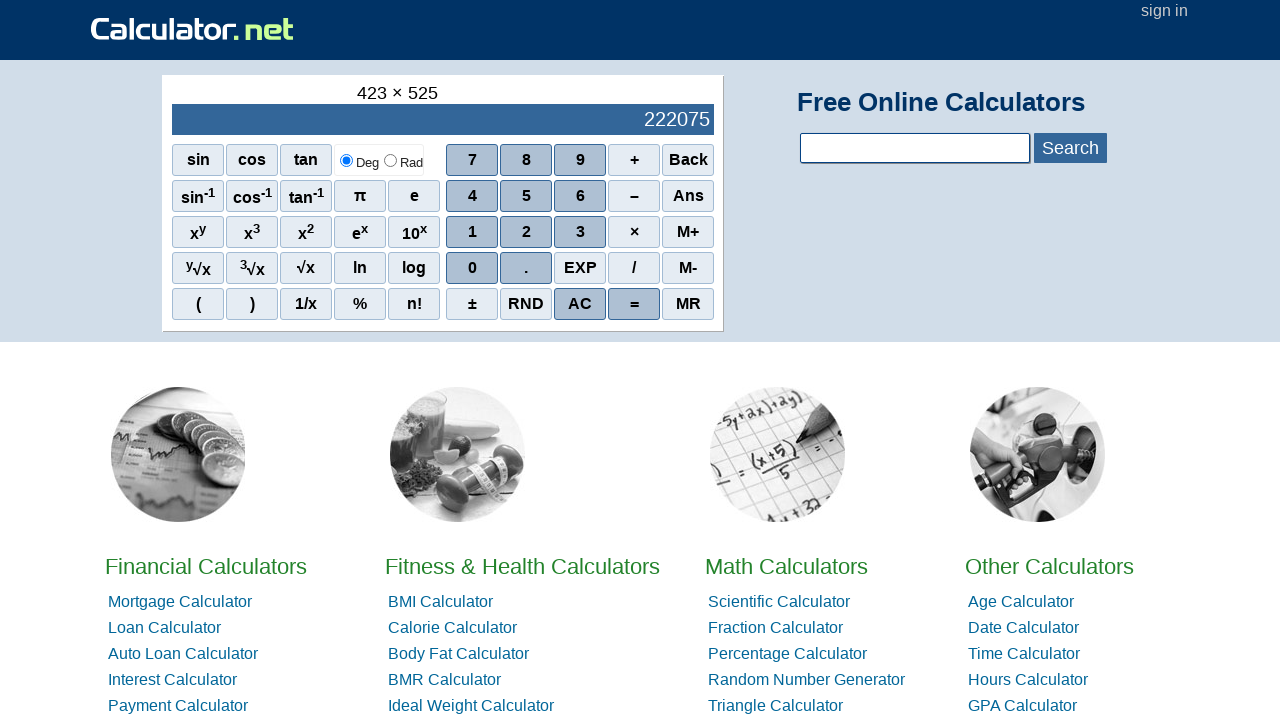

Clicked equals button to calculate 423 × 525 at (634, 304) on xpath=//span[contains(text(),'=')]
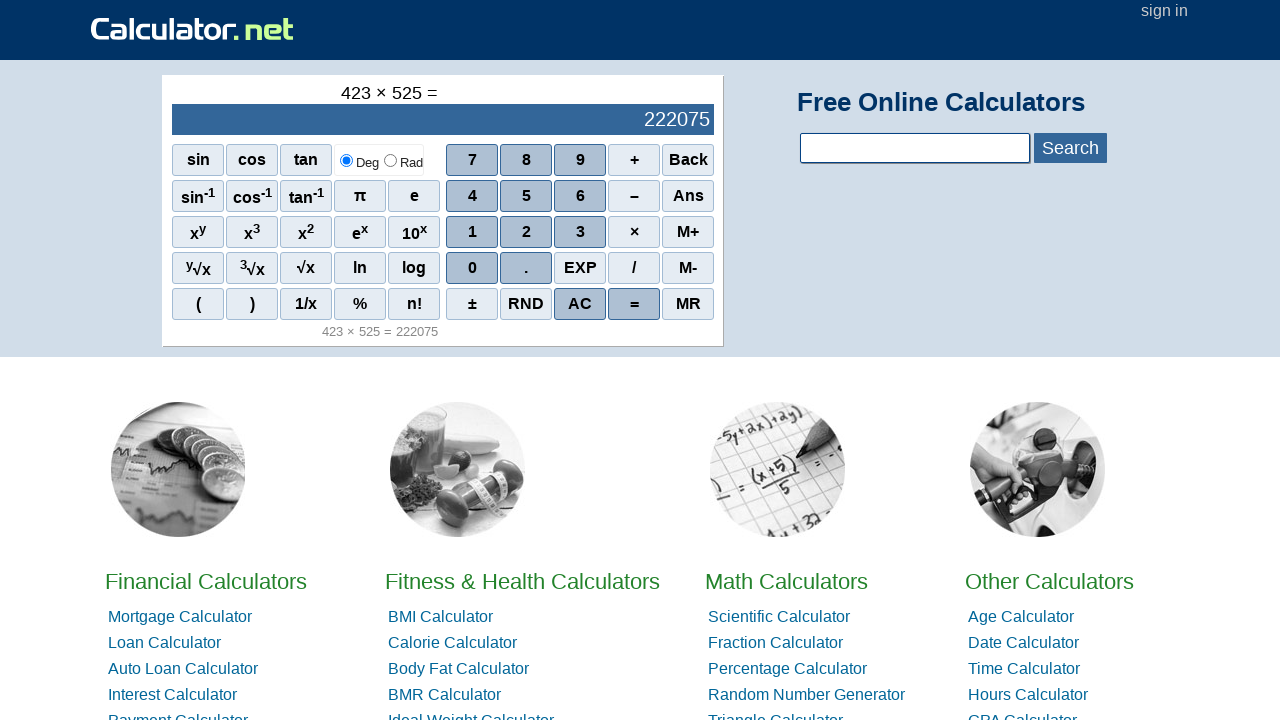

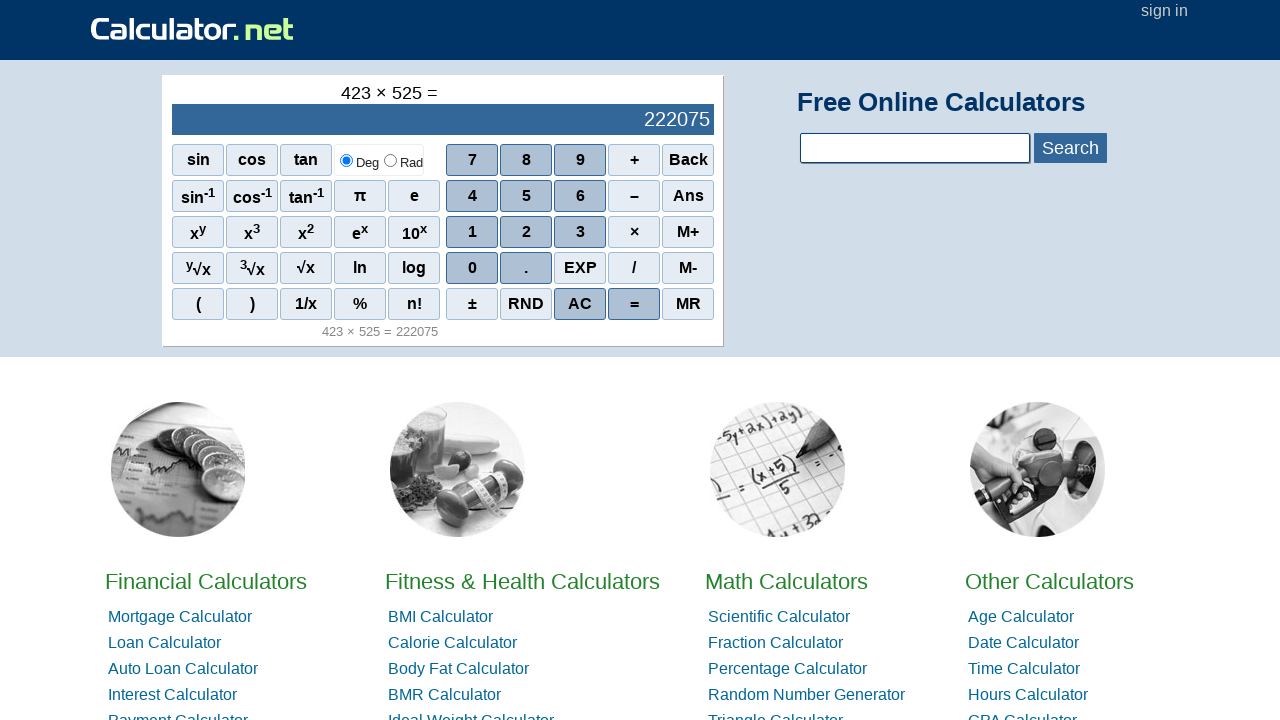